Tests clicking an element that triggers an alert dialog and accepting the alert

Starting URL: https://testpages.herokuapp.com/styled/alerts/alert-test.html

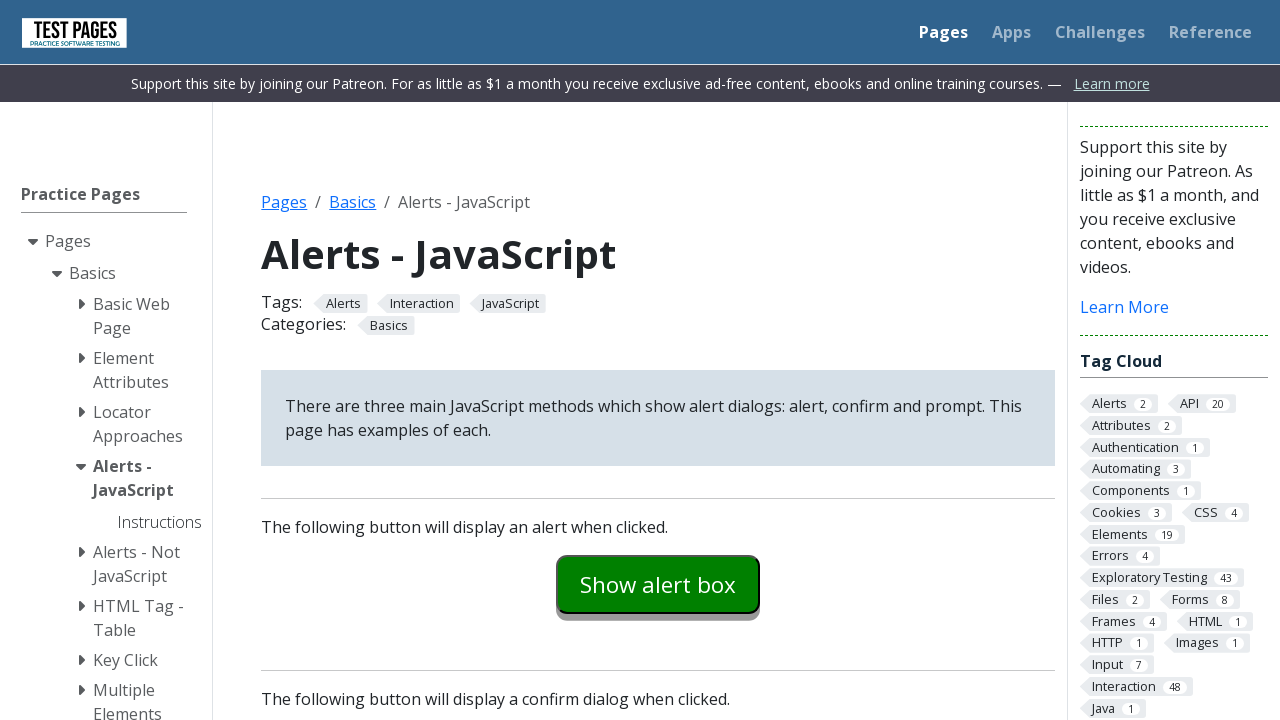

Set up dialog handler to accept alerts
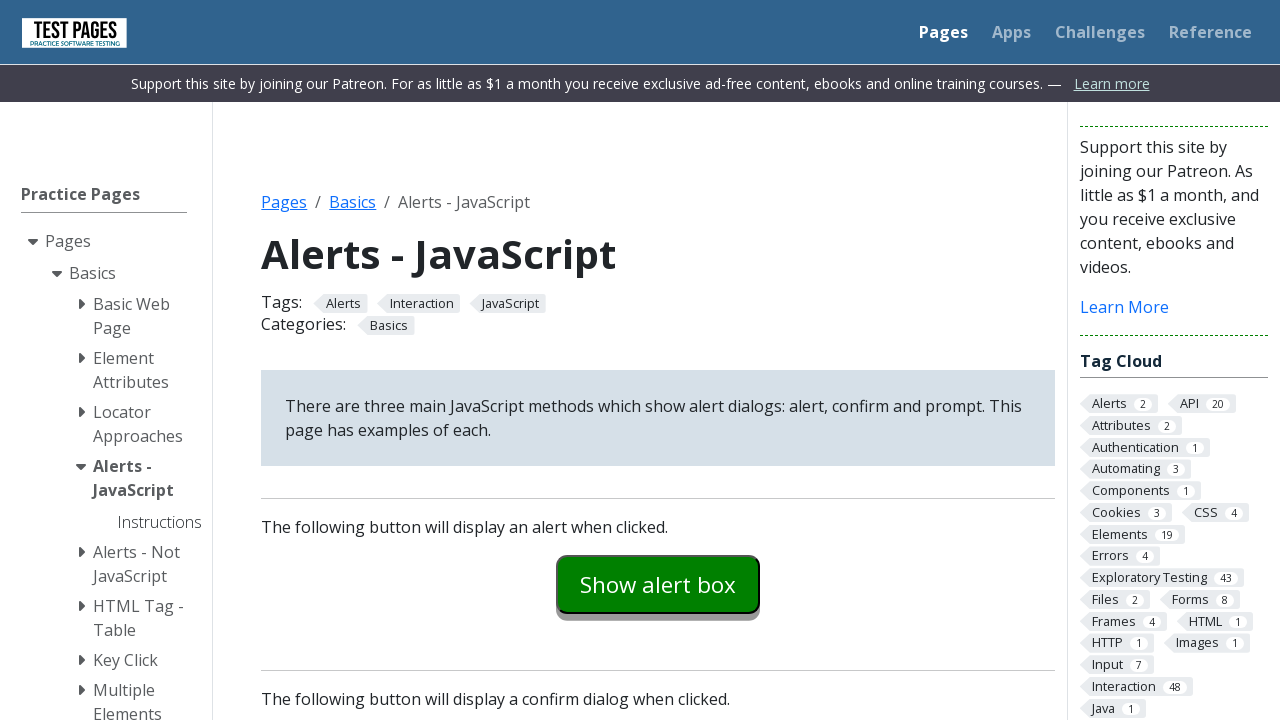

Clicked alert button to trigger alert dialog at (658, 584) on #alertexamples
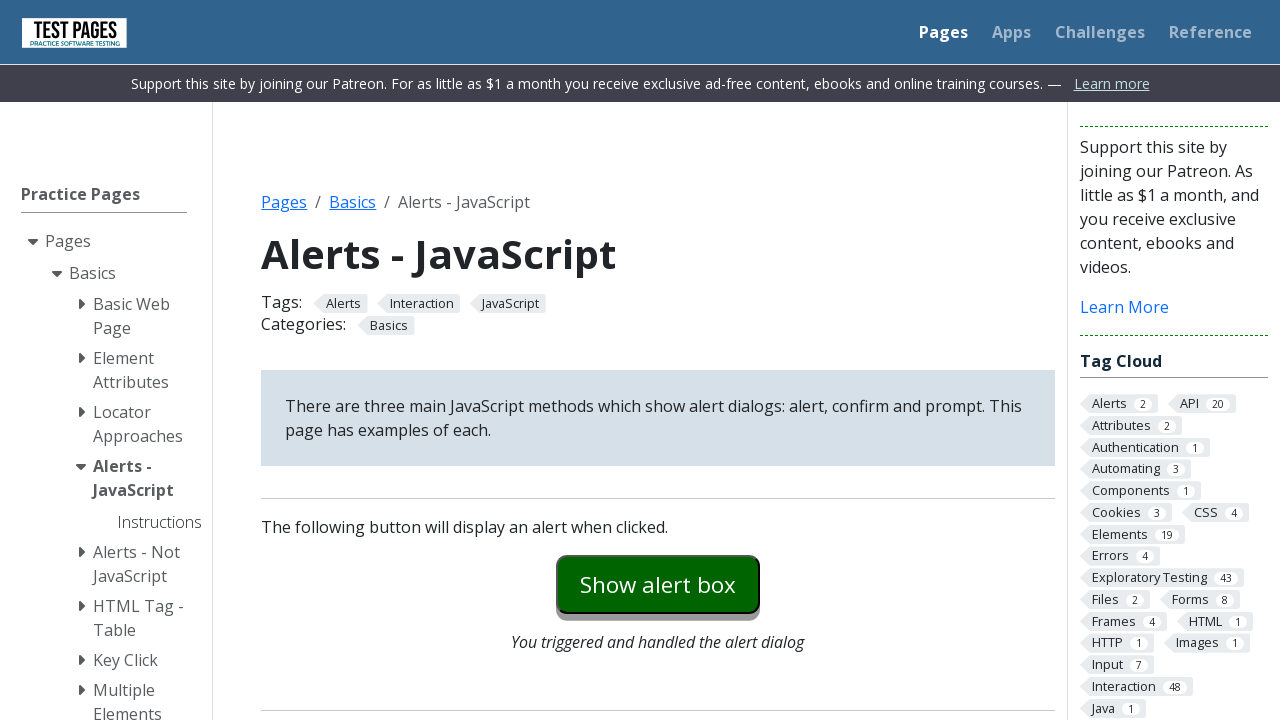

Waited for alert dialog to be processed
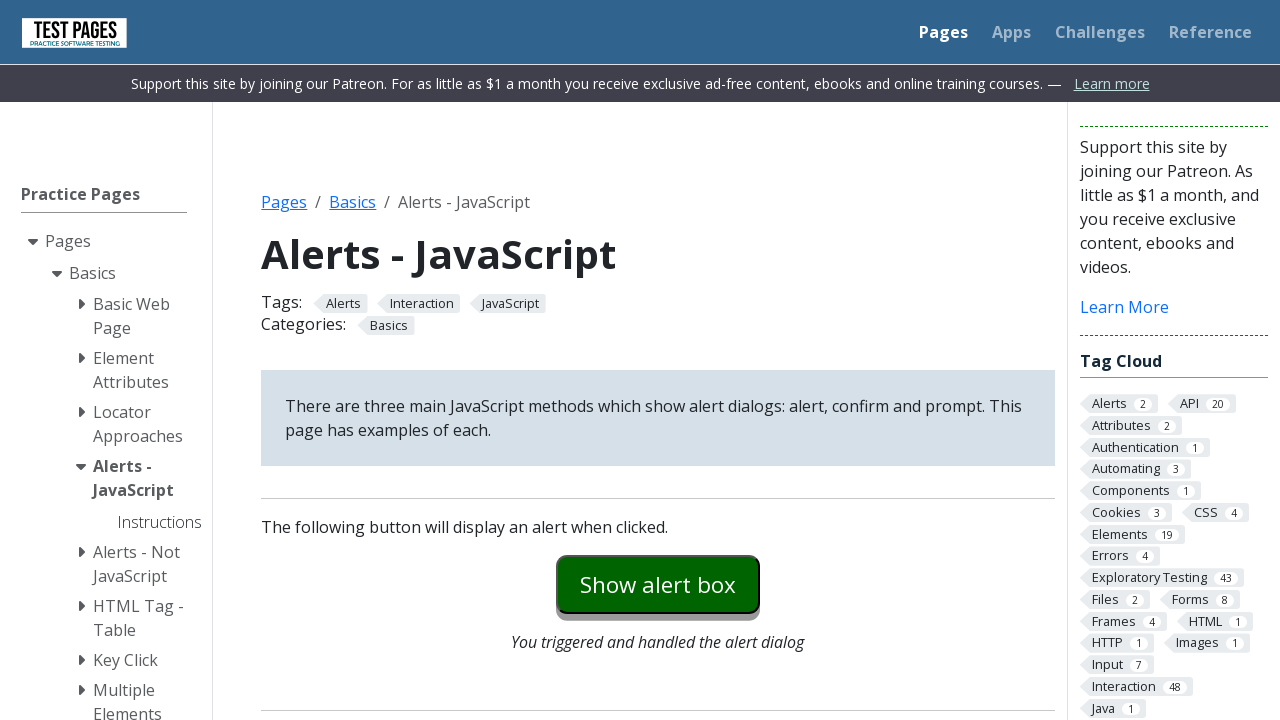

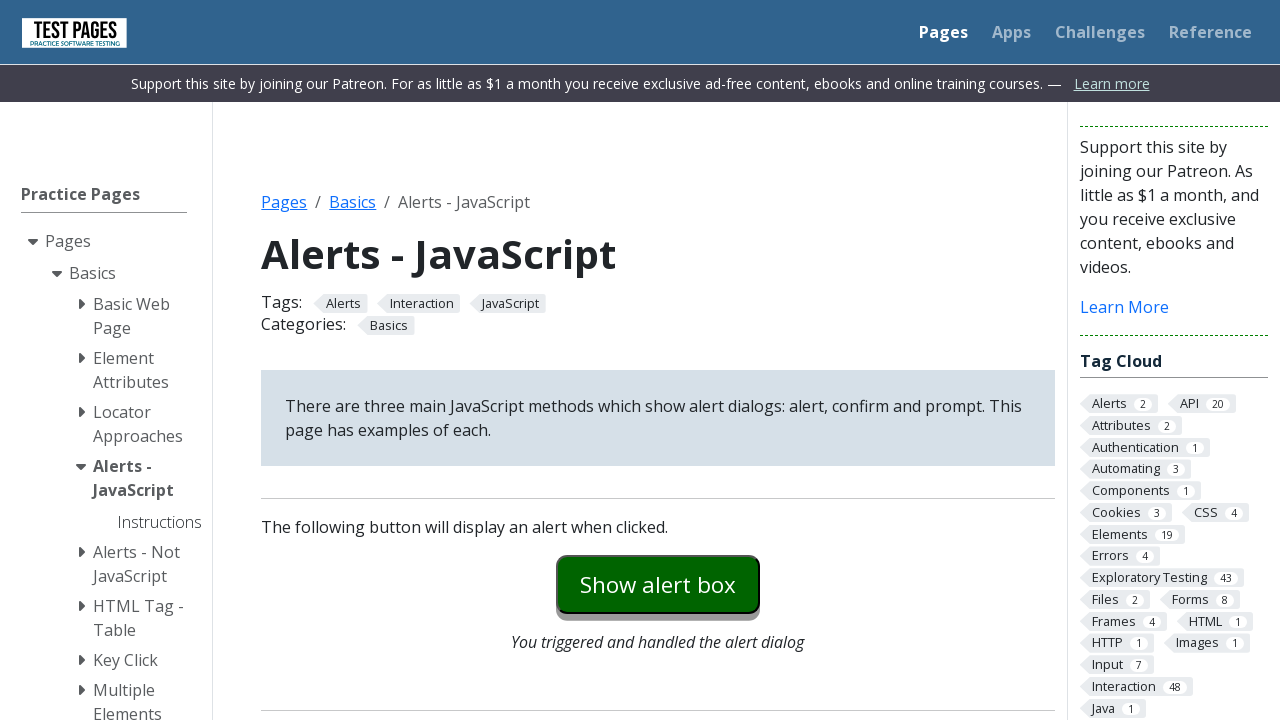